Tests the product review submission flow by navigating to a product page, clicking on the Reviews tab, selecting a 5-star rating, filling out the review form with comment, name, and email, then submitting the review.

Starting URL: http://practice.automationtesting.in/

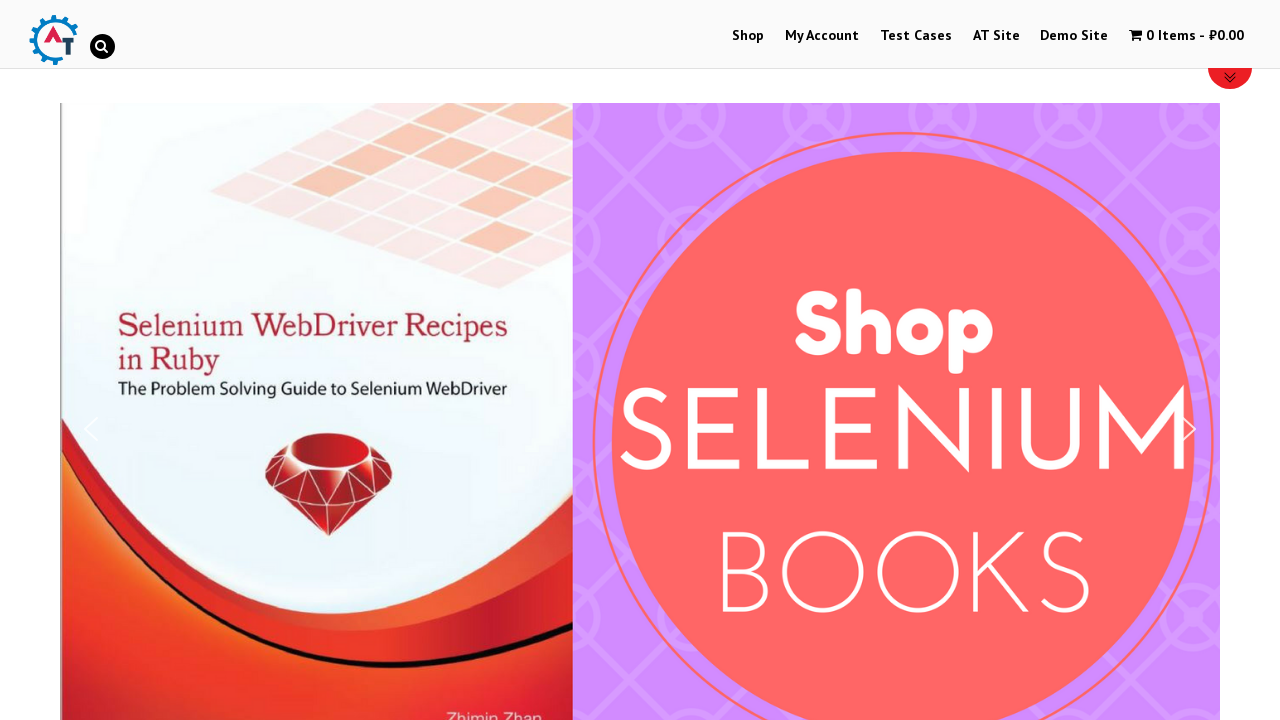

Scrolled down 600px to see products
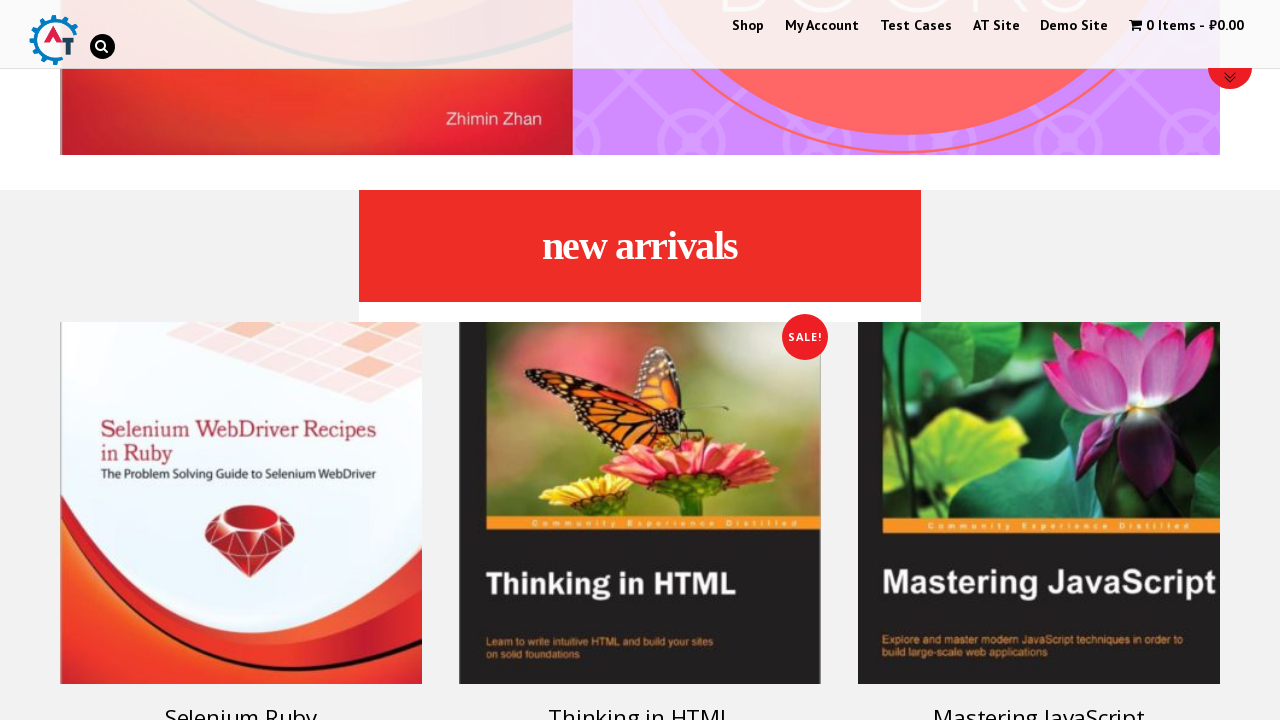

Clicked on the first product (Selenium Ruby book) at (241, 458) on .woocommerce-LoopProduct-link:nth-child(1)
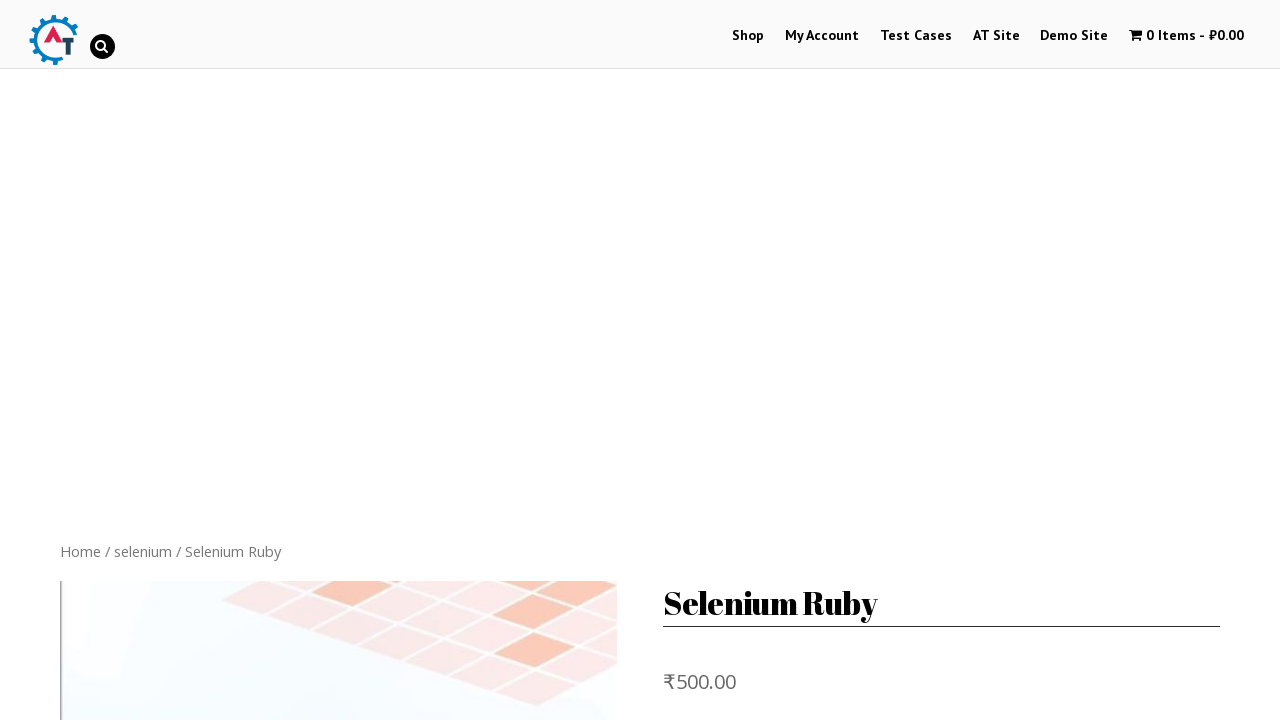

Clicked on the Reviews tab at (309, 360) on a[href='#tab-reviews']
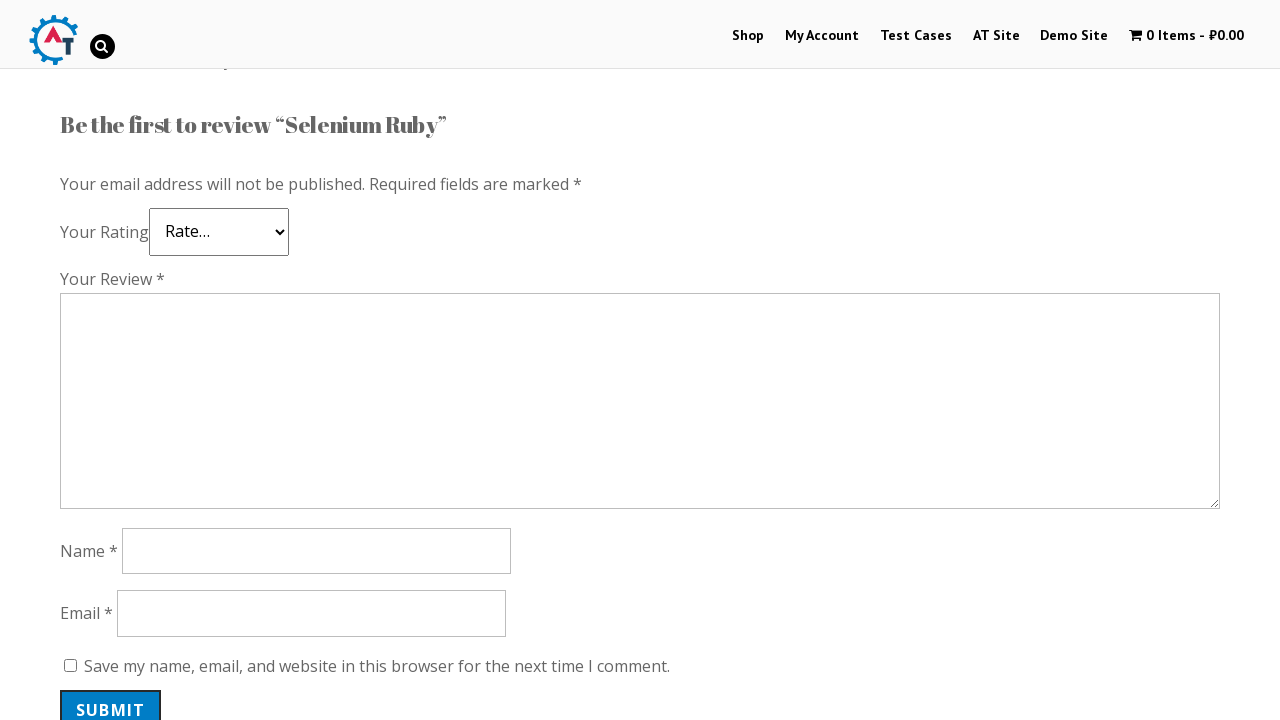

Reviews section loaded and 5-star rating selector is visible
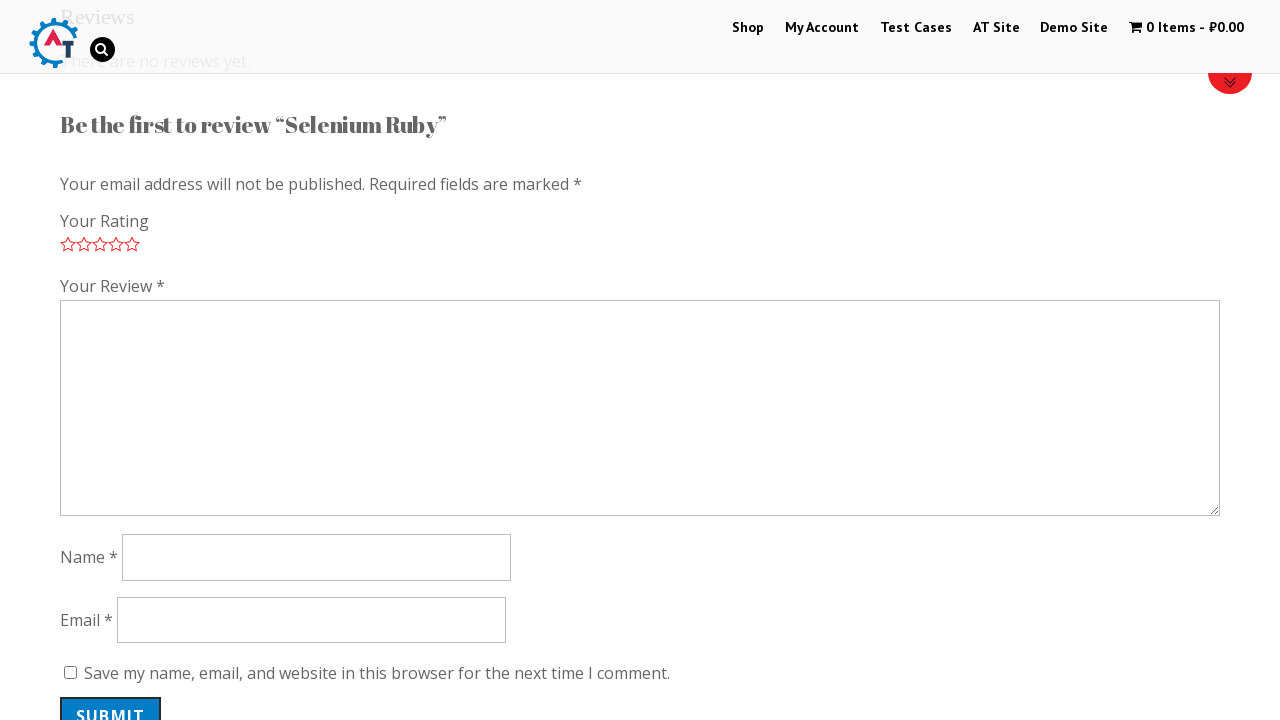

Clicked on 5-star rating at (132, 244) on .star-5
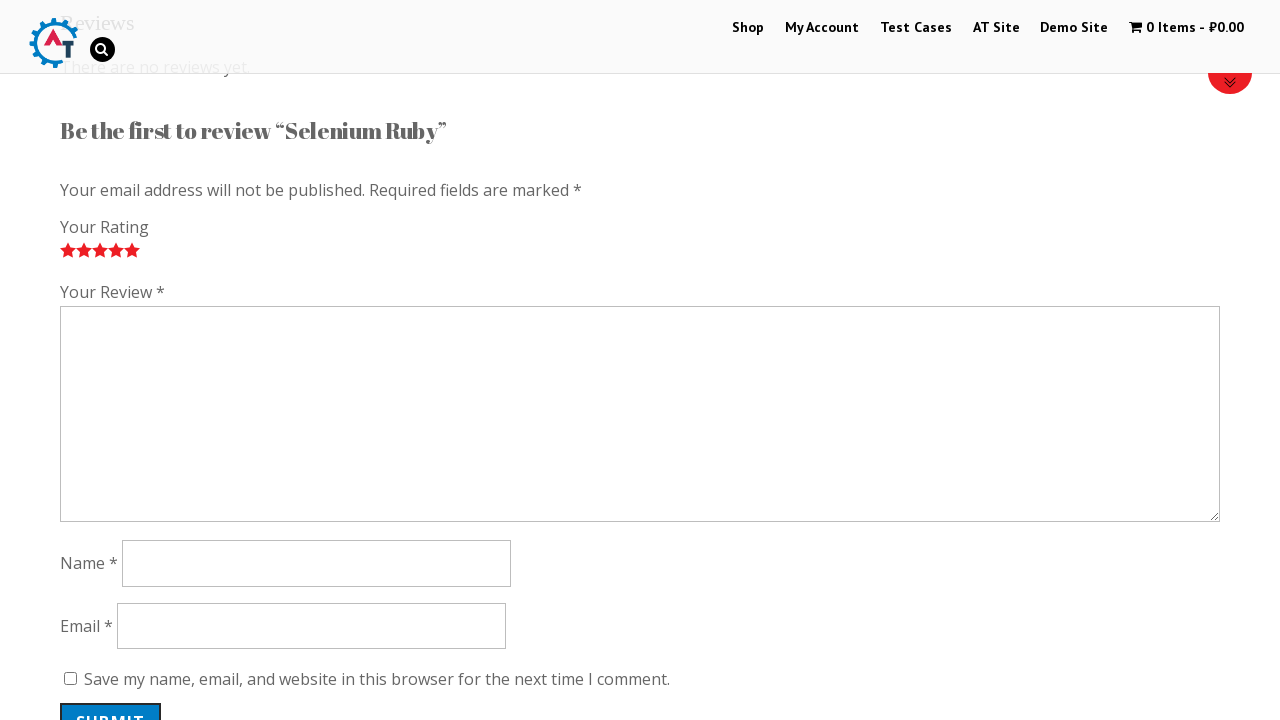

Filled review comment field with 'Nice book!' on #comment
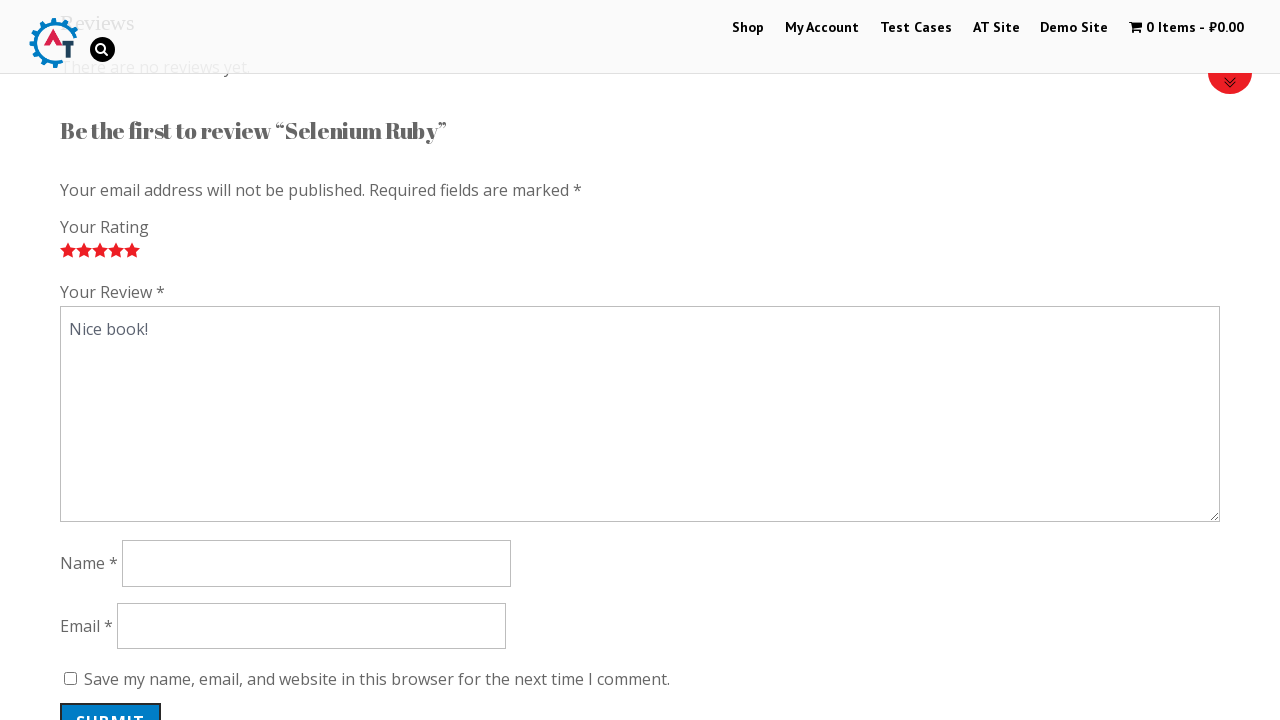

Filled reviewer name field with 'Viktor' on #author
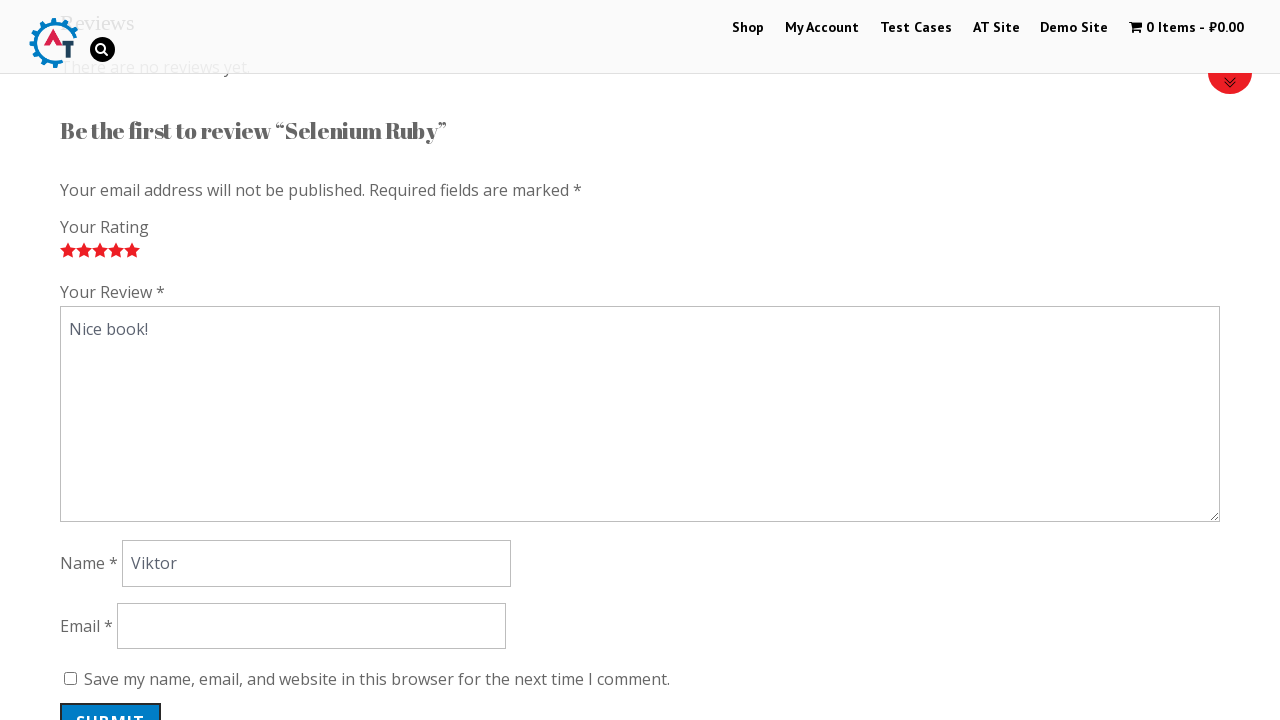

Filled reviewer email field with 'viktor@mail.ru' on #email
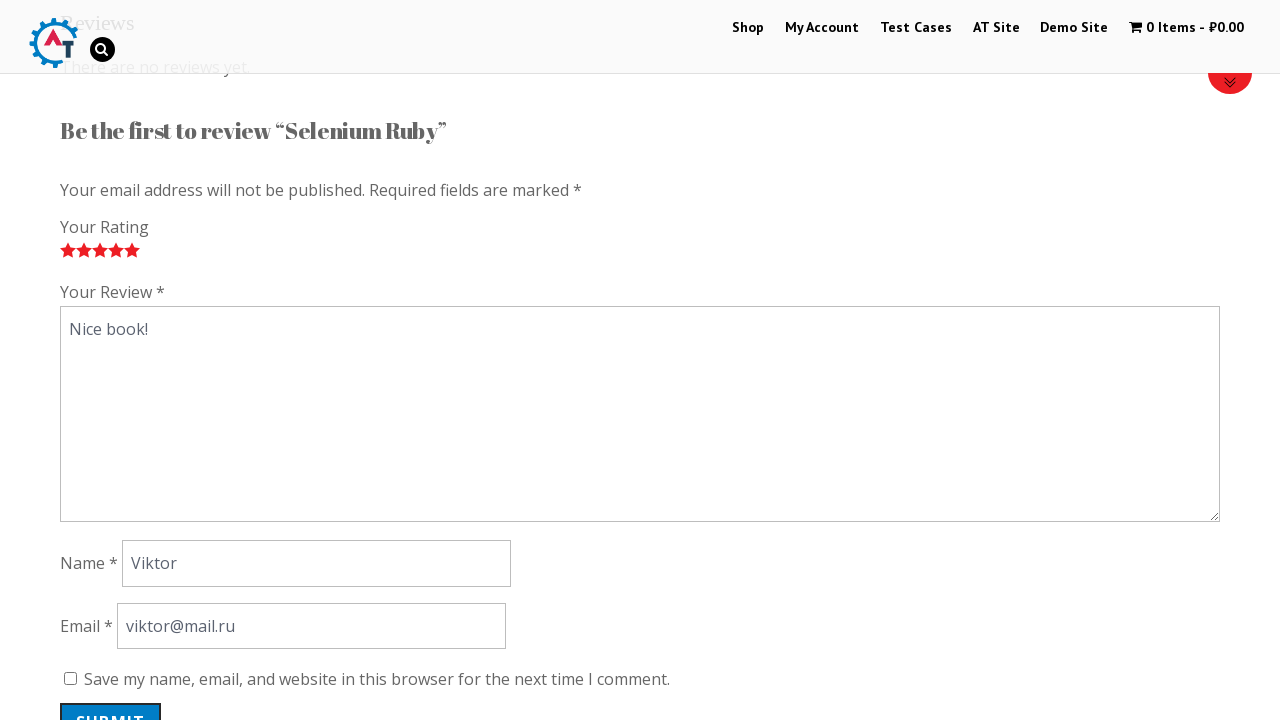

Clicked submit button to submit the review at (111, 700) on #submit
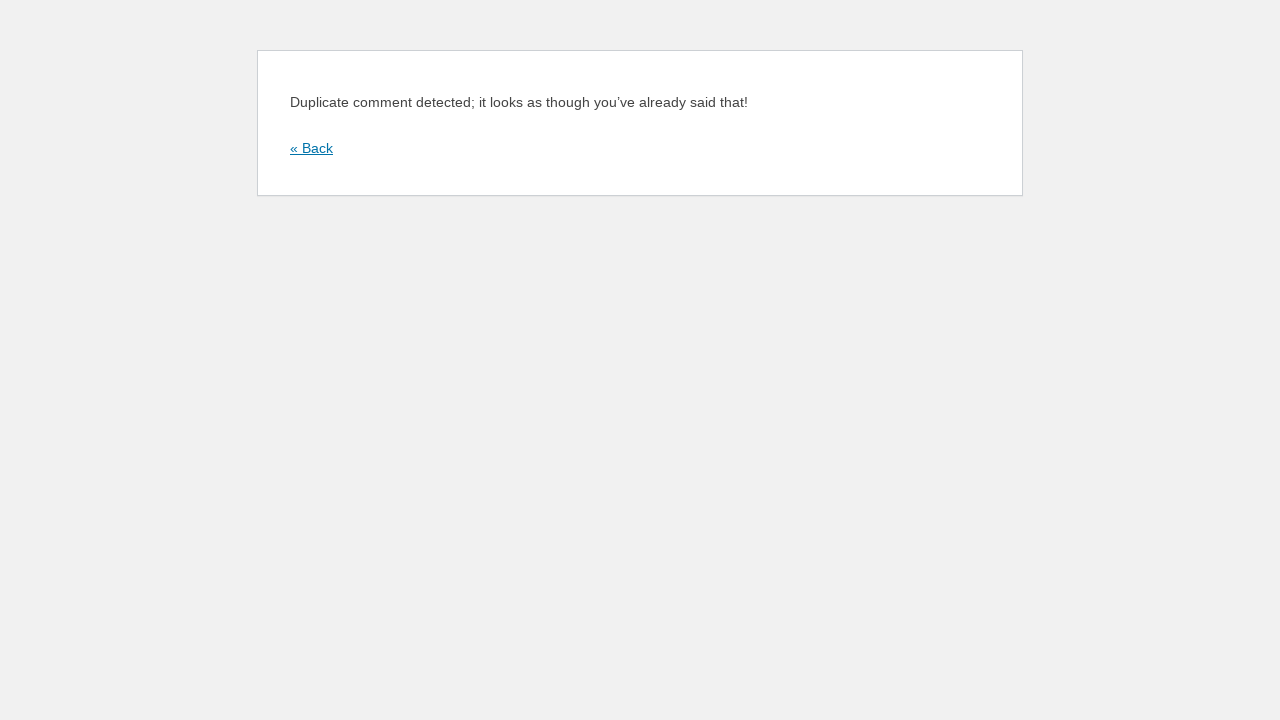

Review submission completed and page reached networkidle state
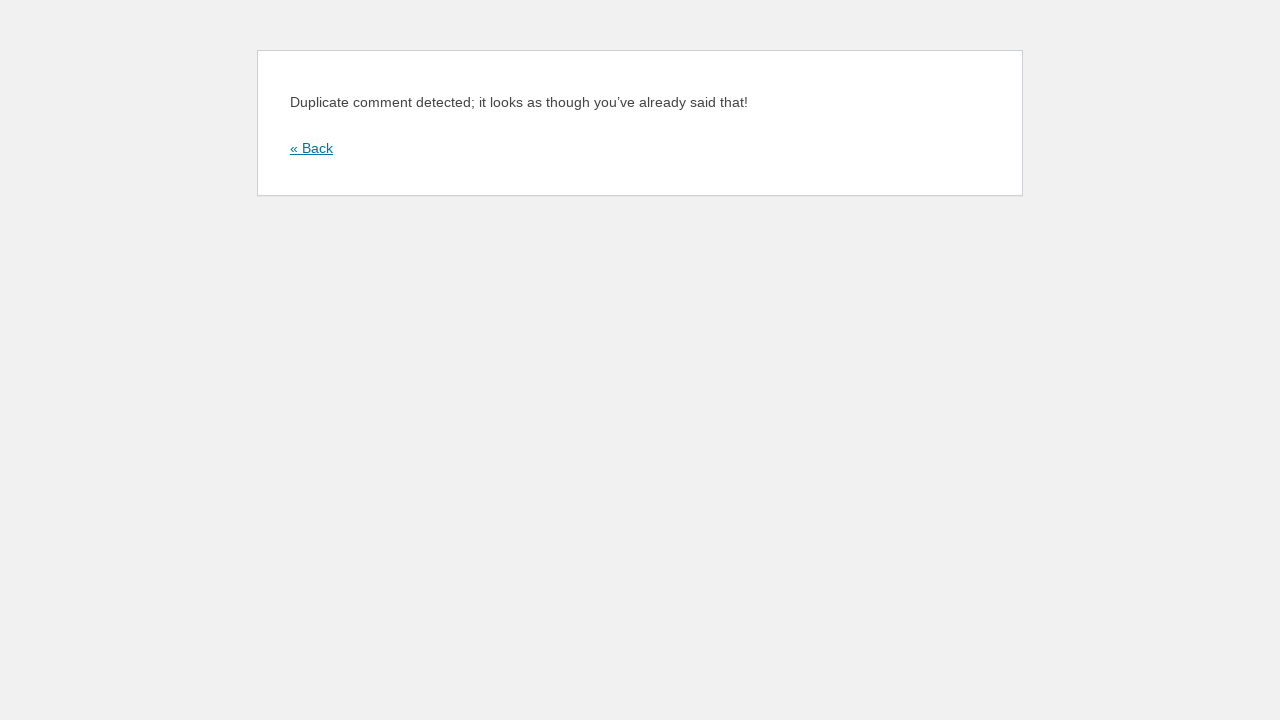

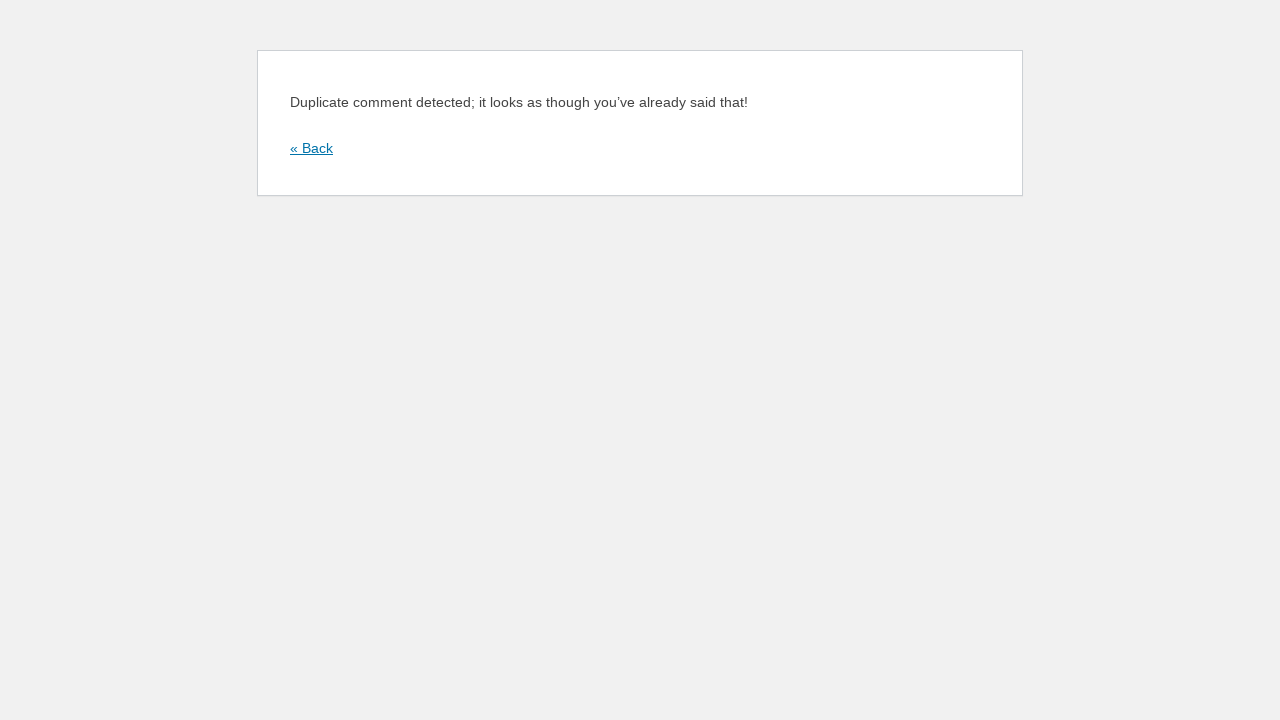